Tests basic browser navigation functionality including navigating back, forward, and refreshing the page on a web application.

Starting URL: https://telranedu.web.app/

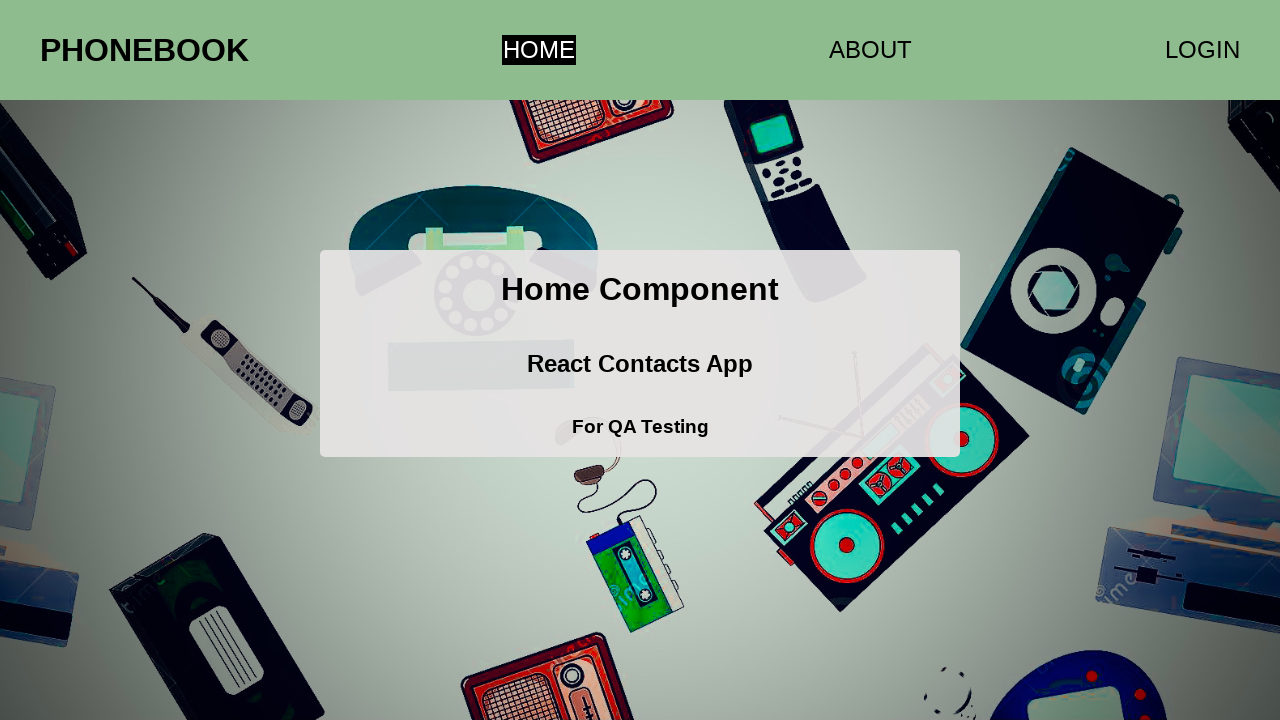

Navigated back to previous page
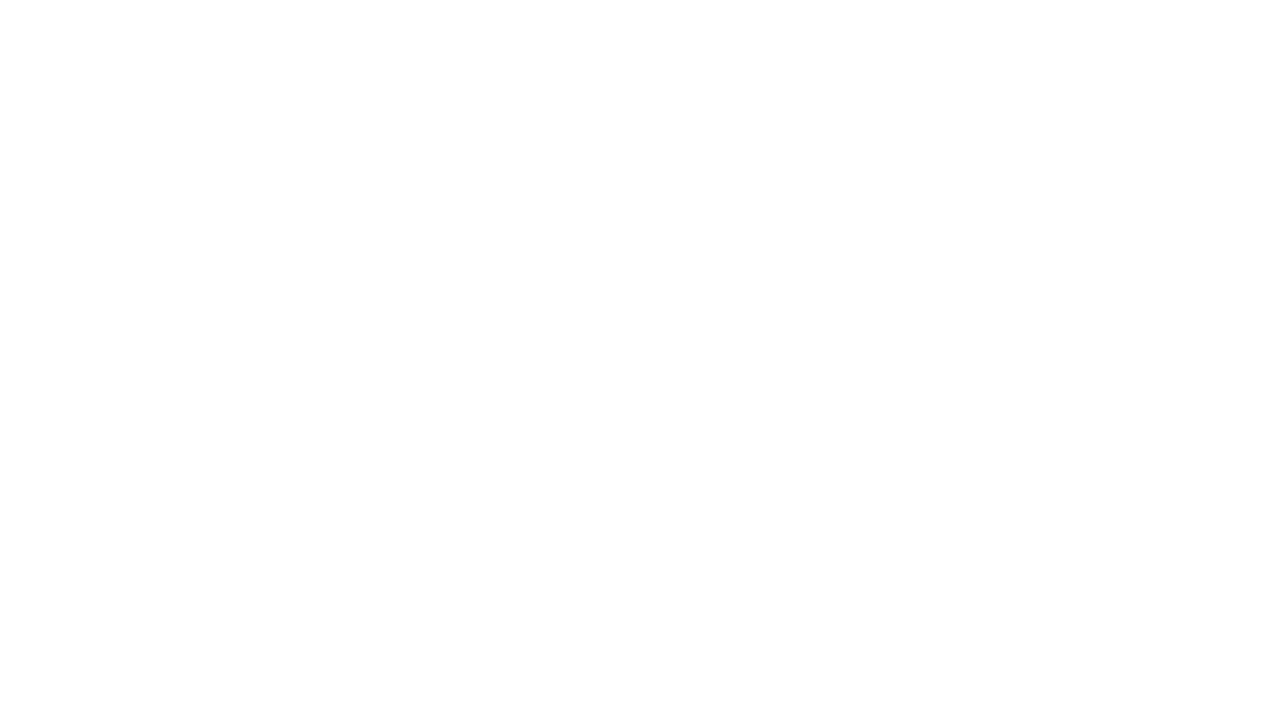

Navigated forward to next page
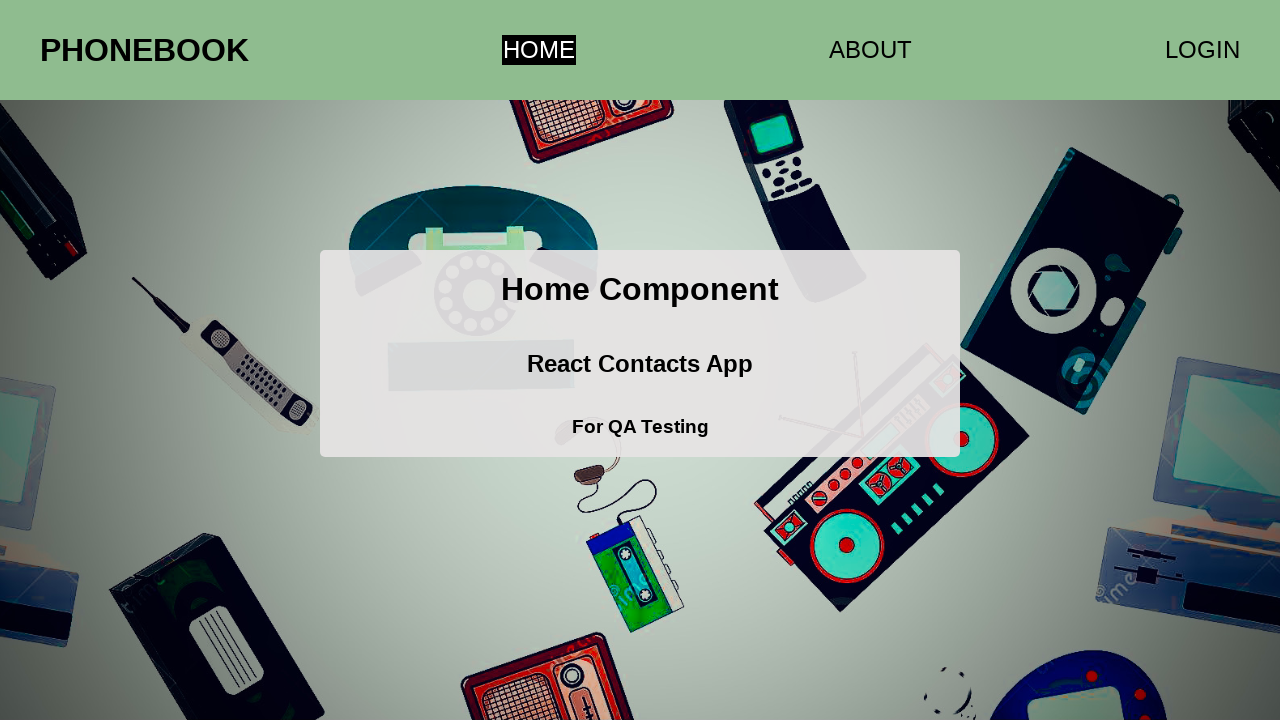

Refreshed the current page
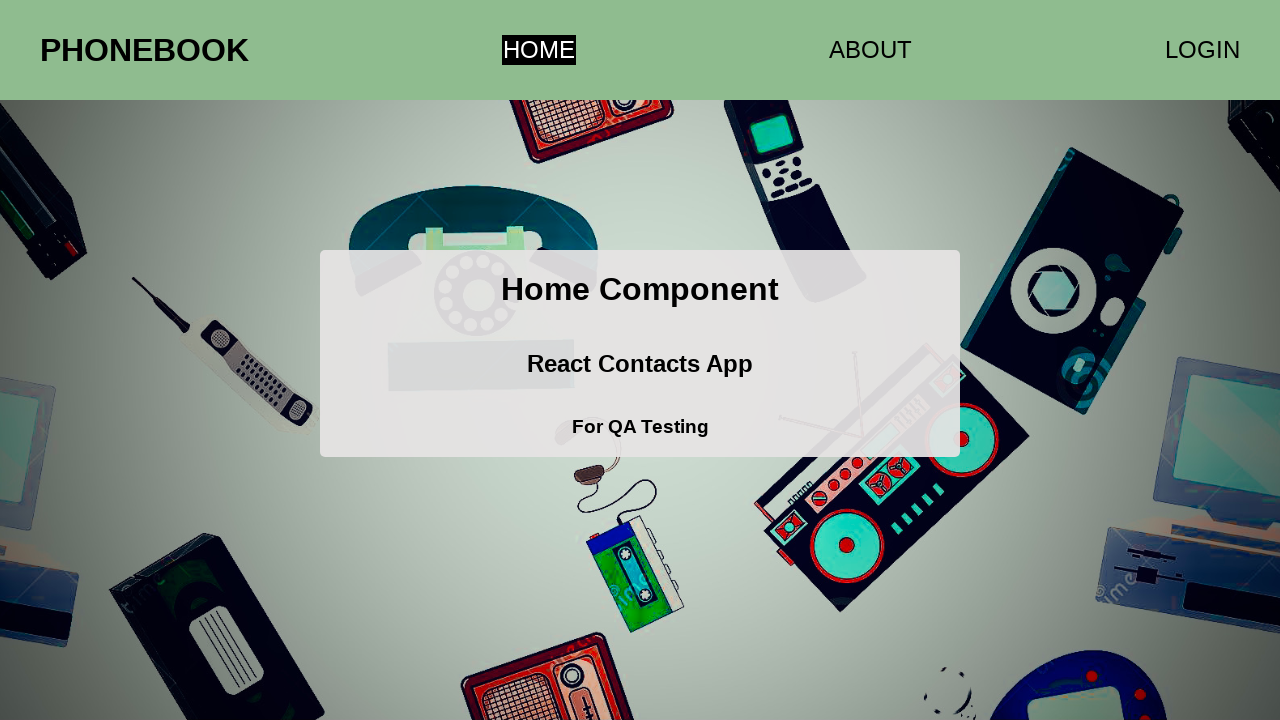

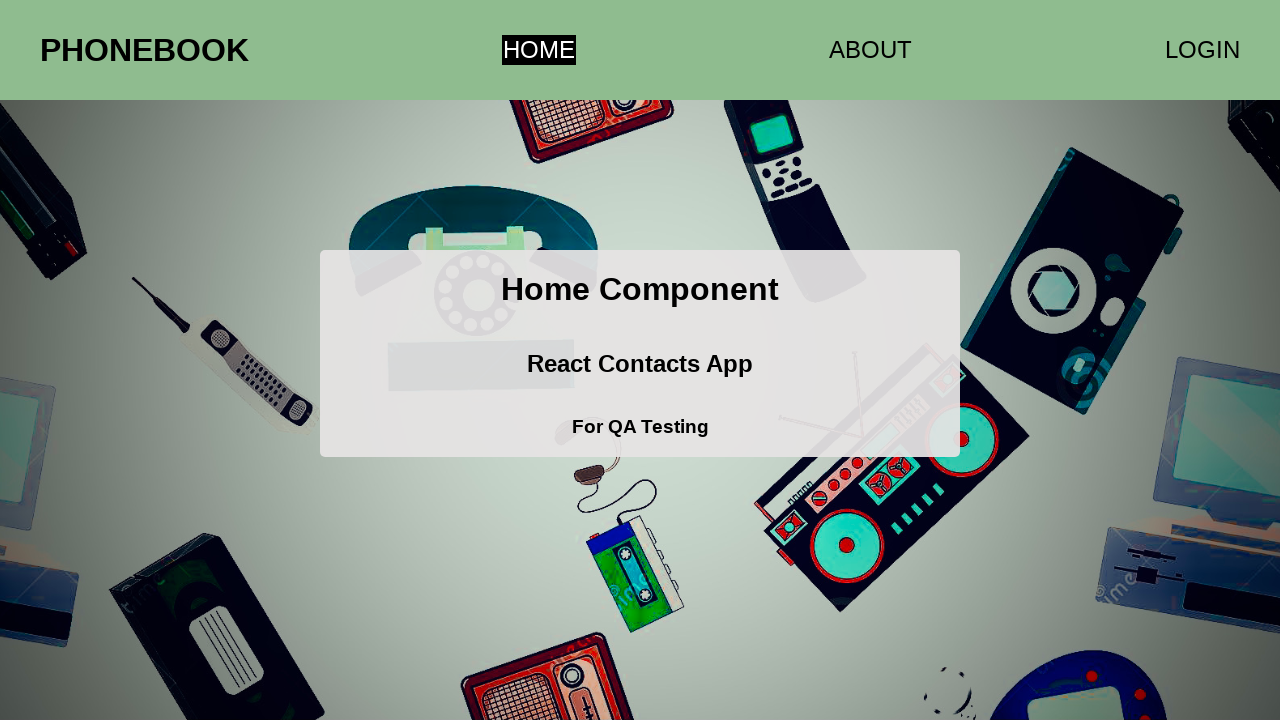